Tests browser prompt dialog by clicking a button that triggers a prompt, entering text, accepting it, and verifying the entered text is displayed

Starting URL: https://testpages.herokuapp.com/styled/alerts/alert-test.html

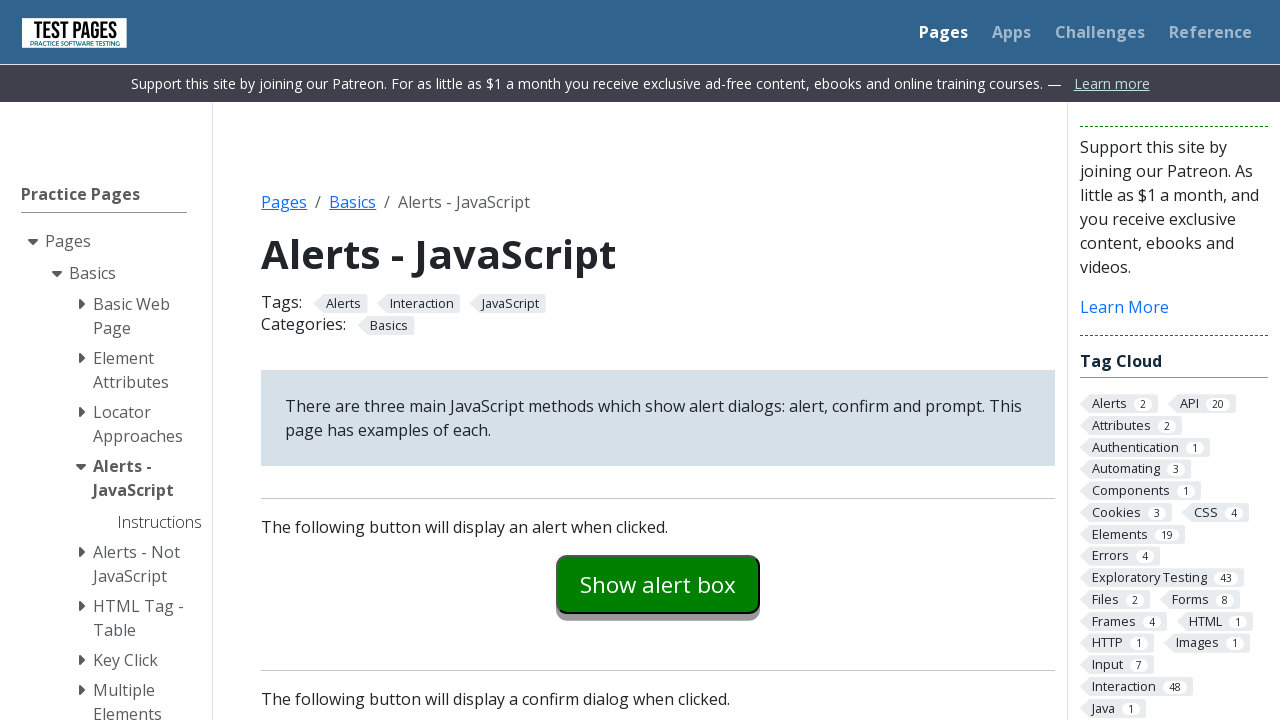

Set up dialog handler to accept prompt with text 'Melsoft'
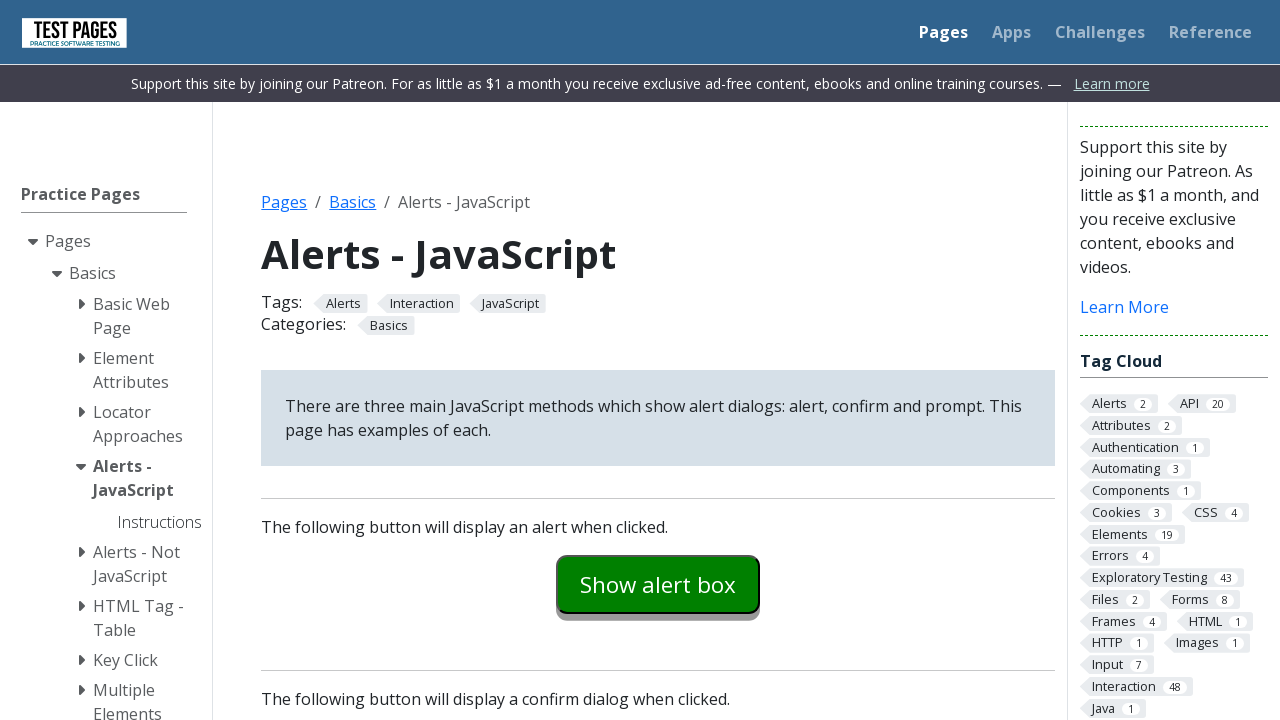

Clicked prompt example button at (658, 360) on #promptexample
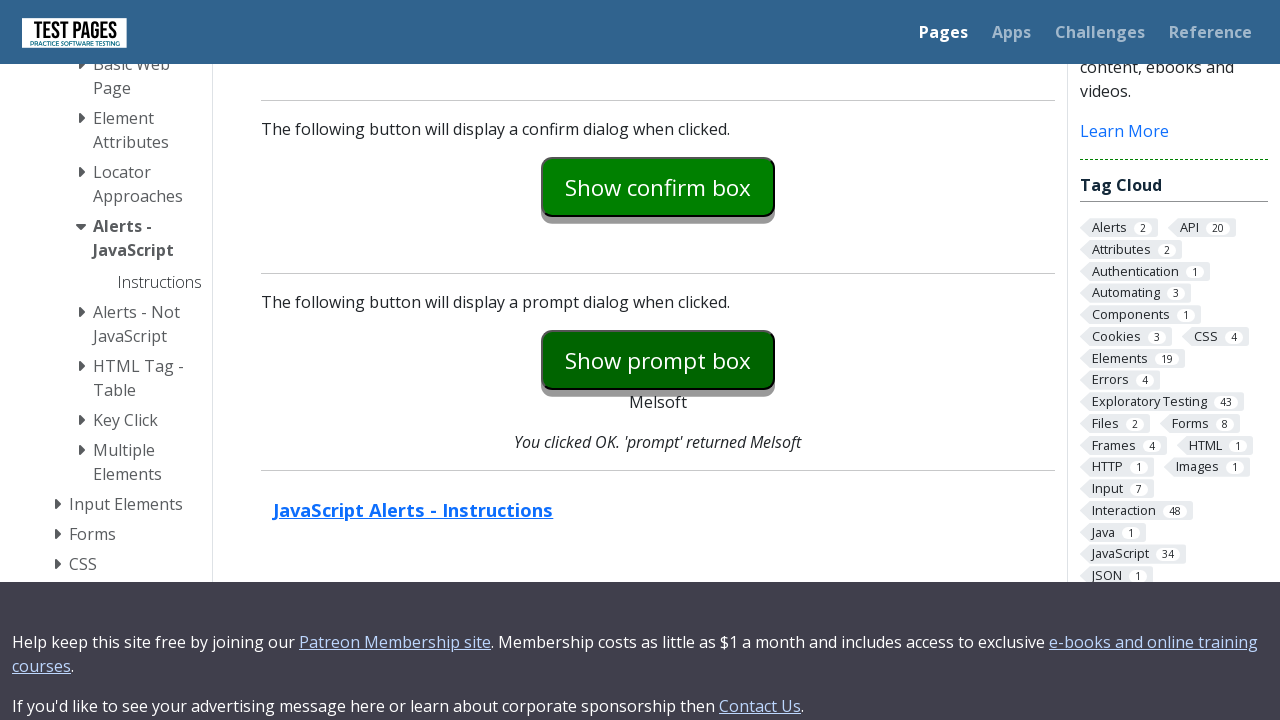

Waited for prompt return message to appear
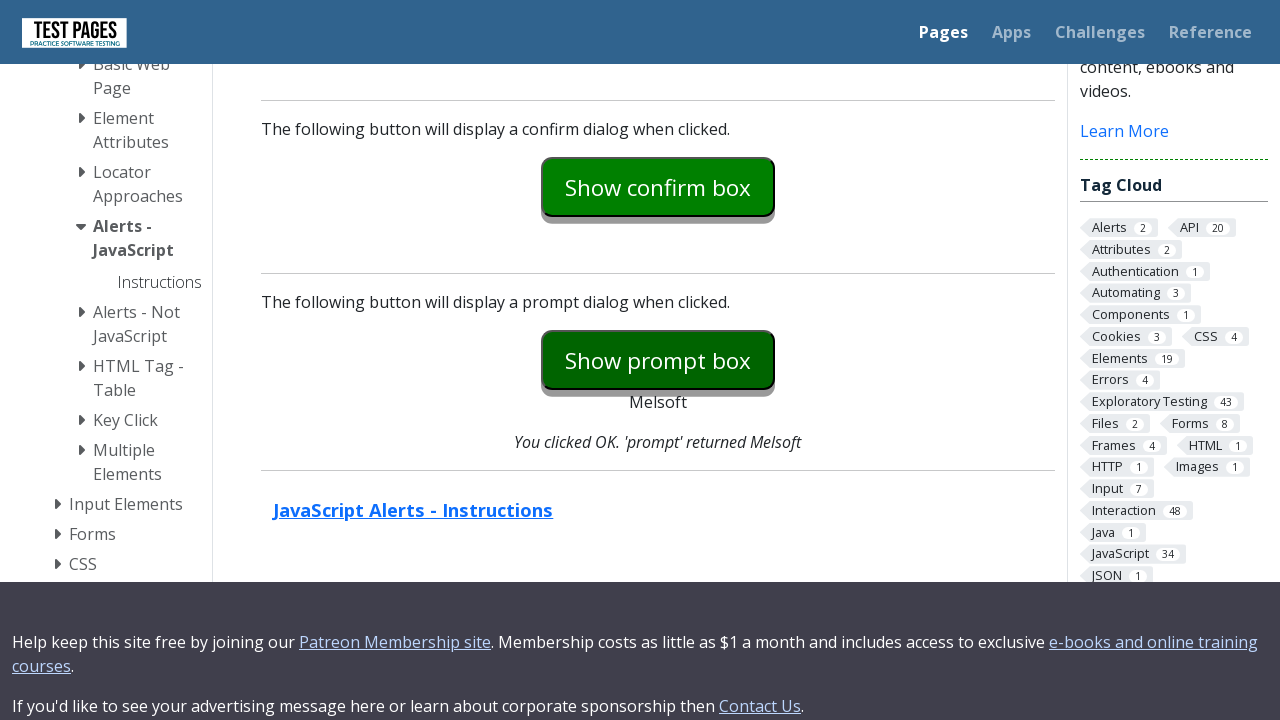

Located the prompt return message element
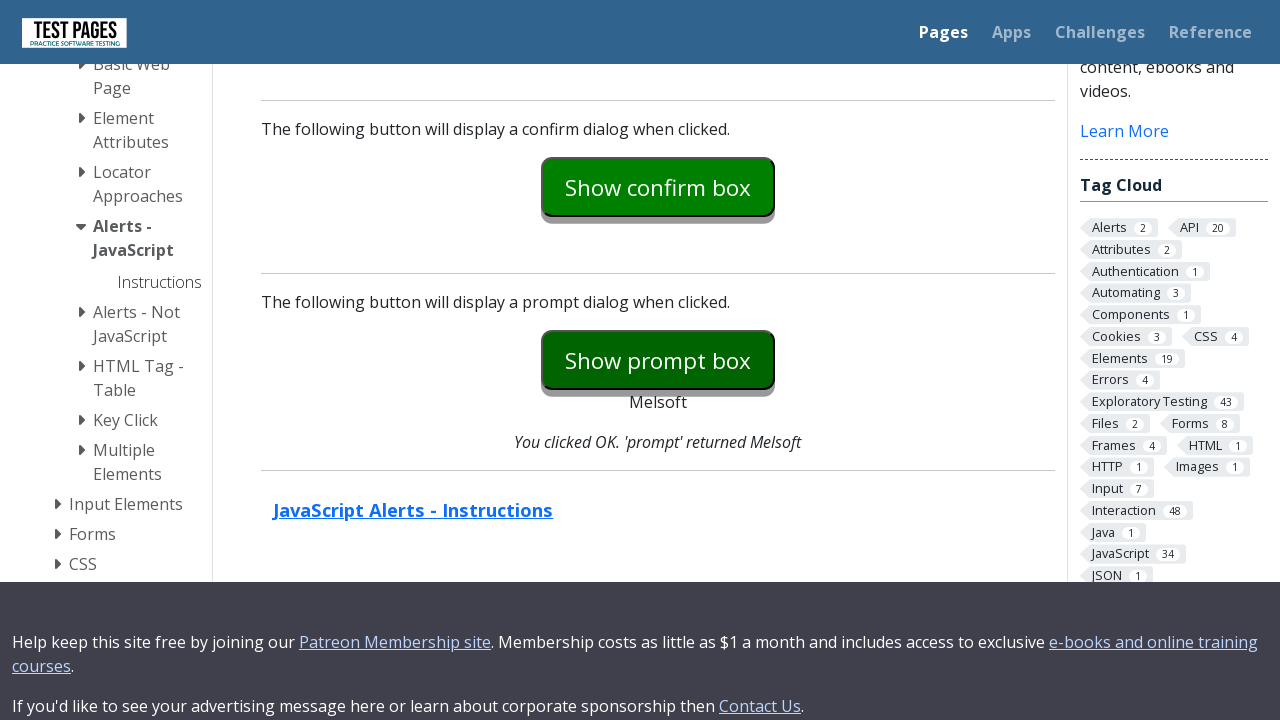

Verified that 'Melsoft' text is displayed in prompt return message
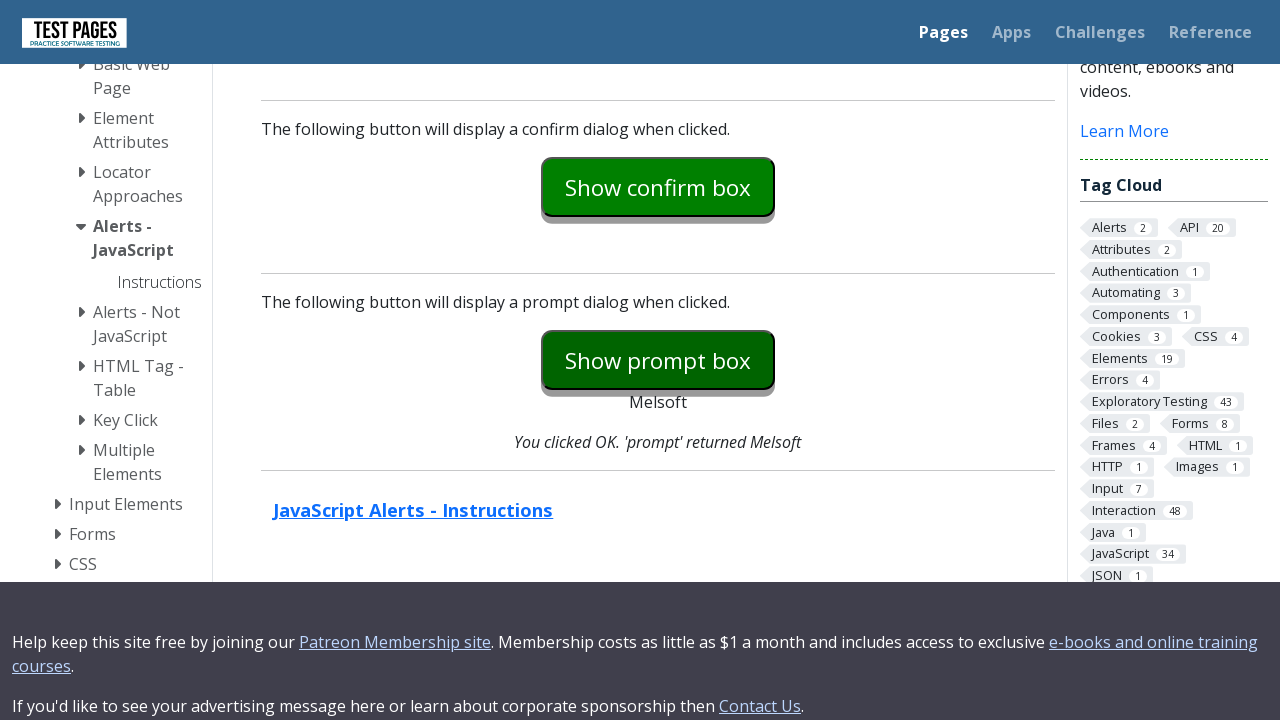

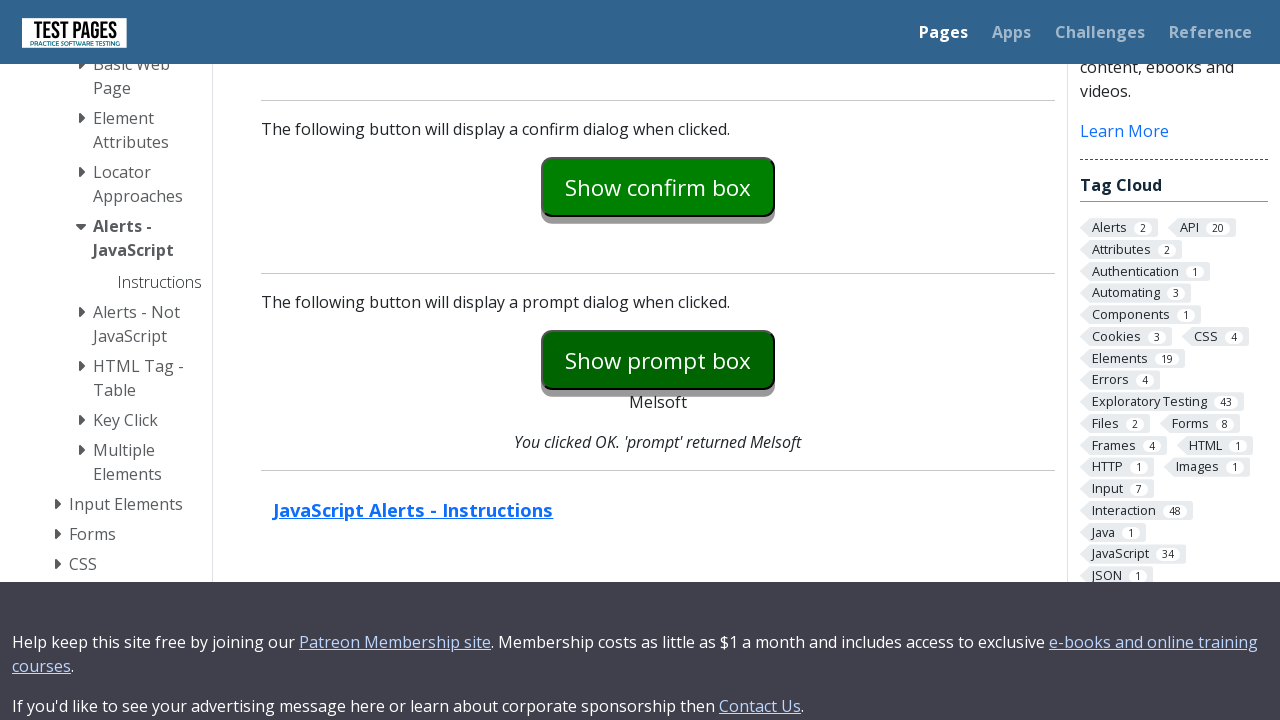